Tests form submission by filling username and password fields with parameterized values and clicking submit

Starting URL: https://testpages.eviltester.com/styled/basic-html-form-test.html

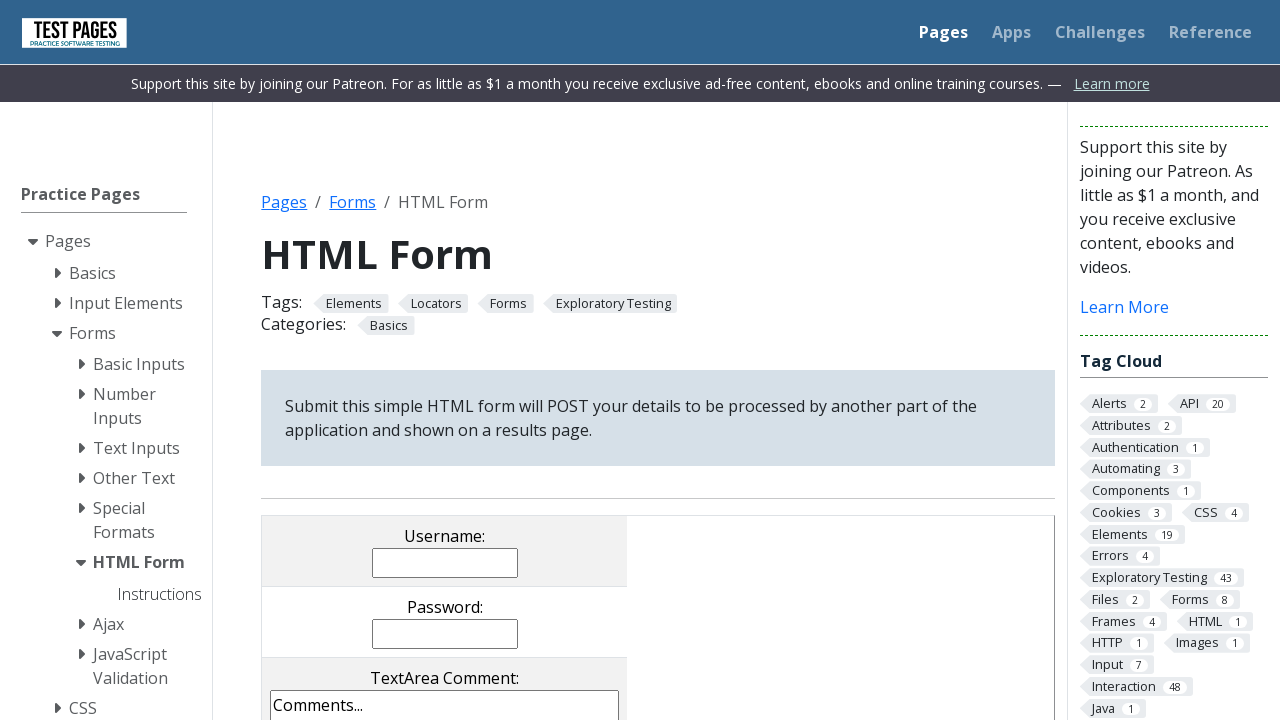

Navigated to basic HTML form test page
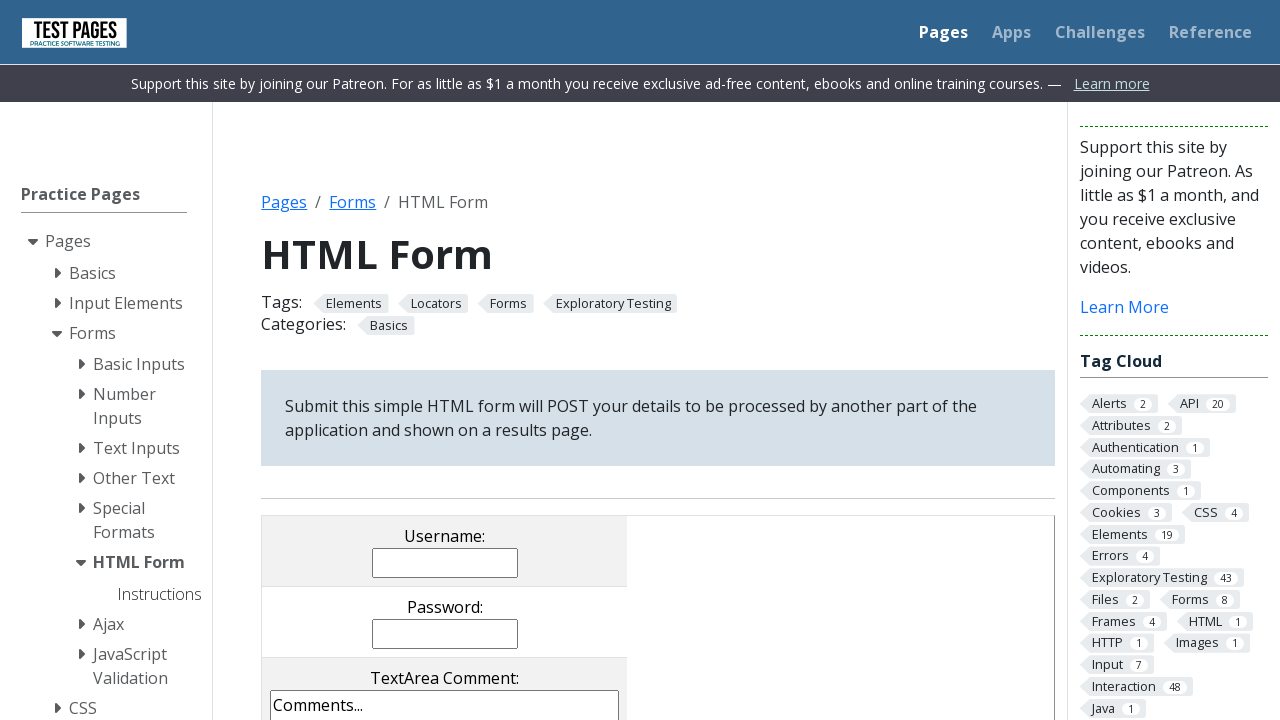

Filled username field with 'testuser123' on input[name='username']
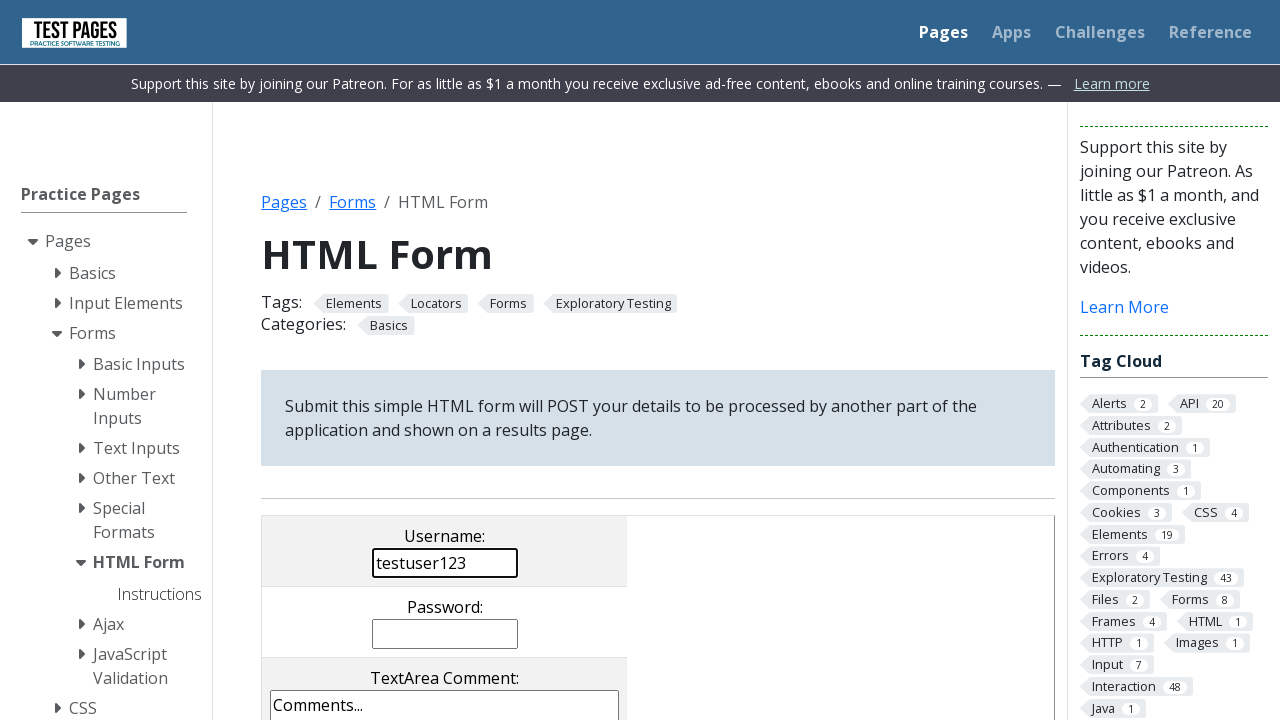

Filled password field with 'testuser123' on input[name='password']
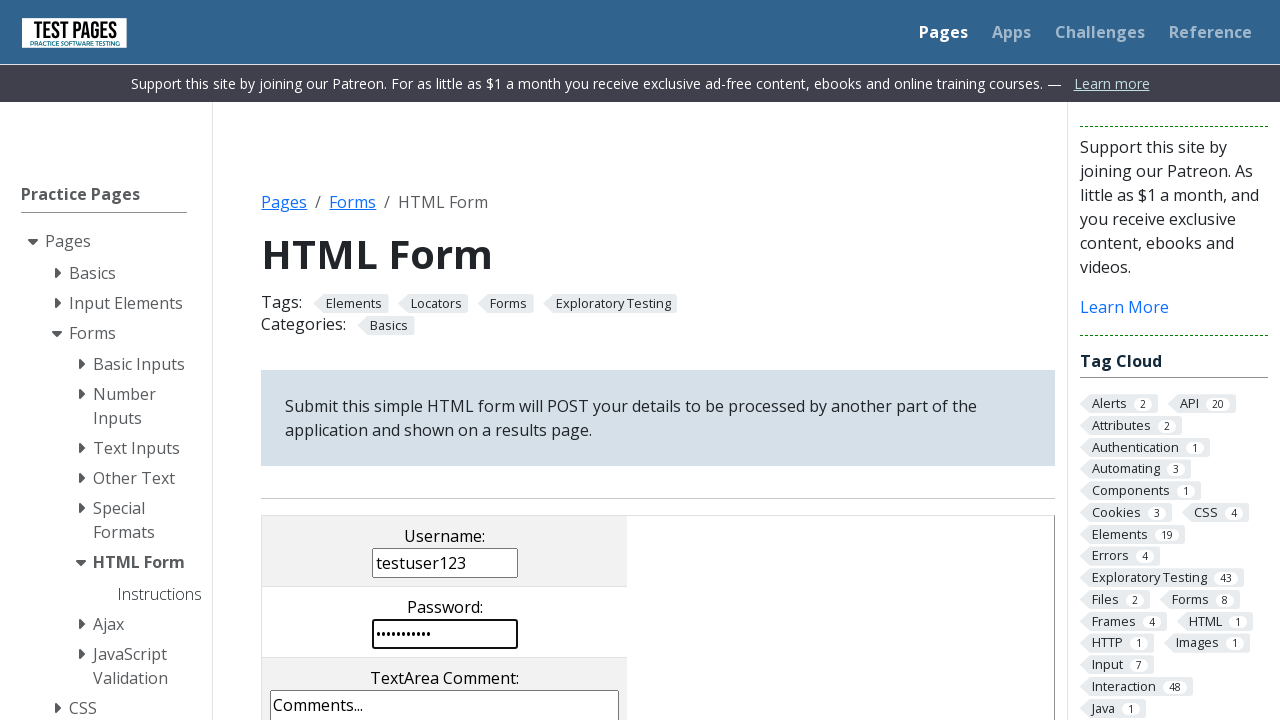

Clicked submit button to submit form at (504, 360) on input[value='submit']
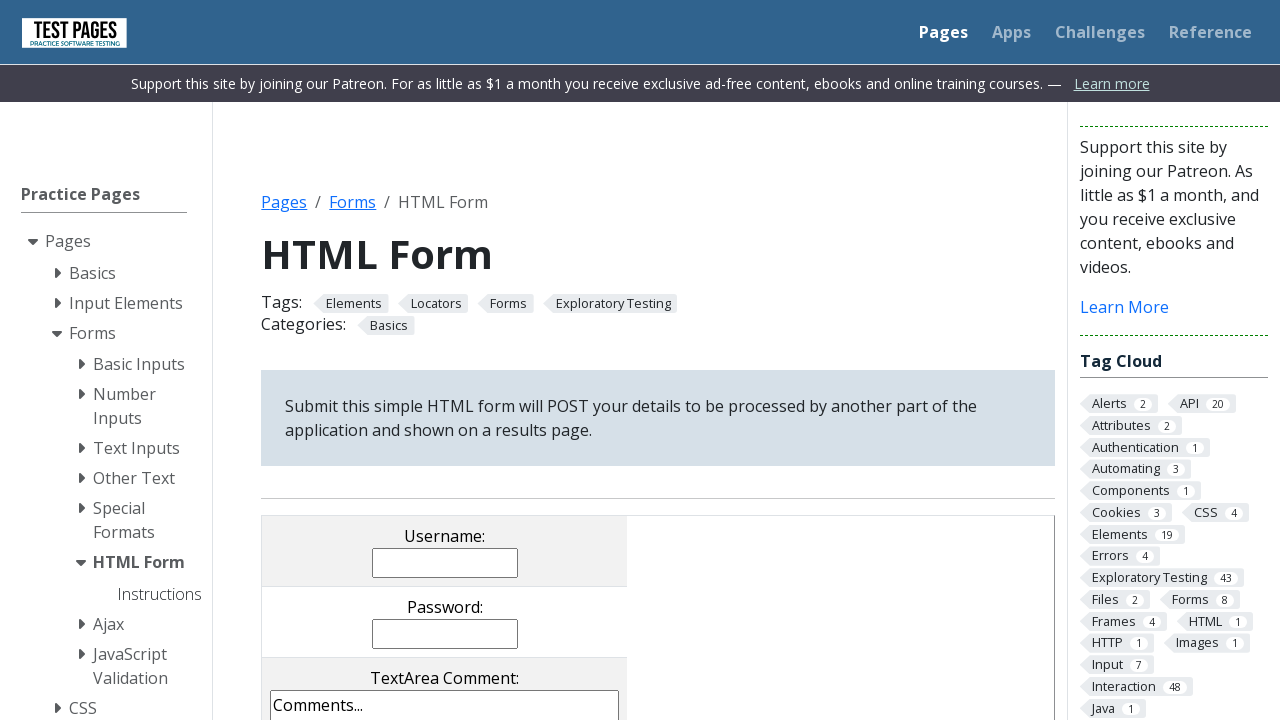

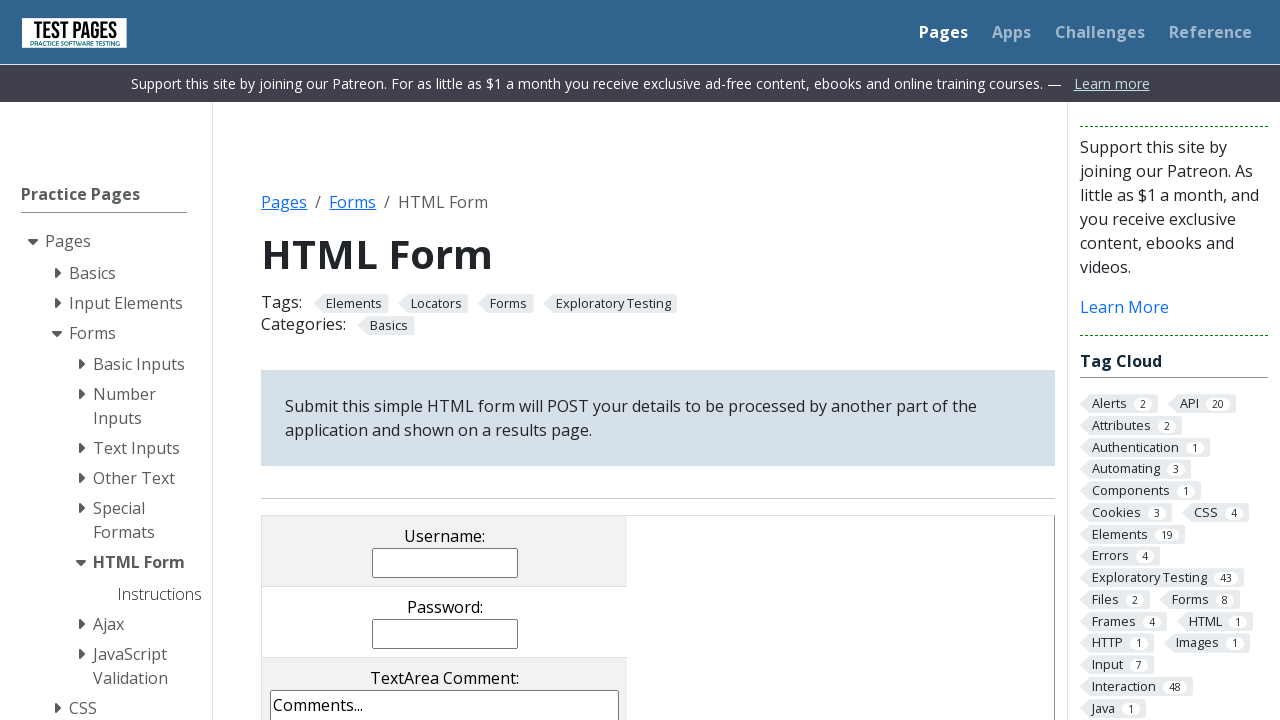